Tests right-click context menu functionality by performing a right-click on an element and then clicking on a menu option (quit) from the context menu

Starting URL: http://swisnl.github.io/jQuery-contextMenu/demo.html

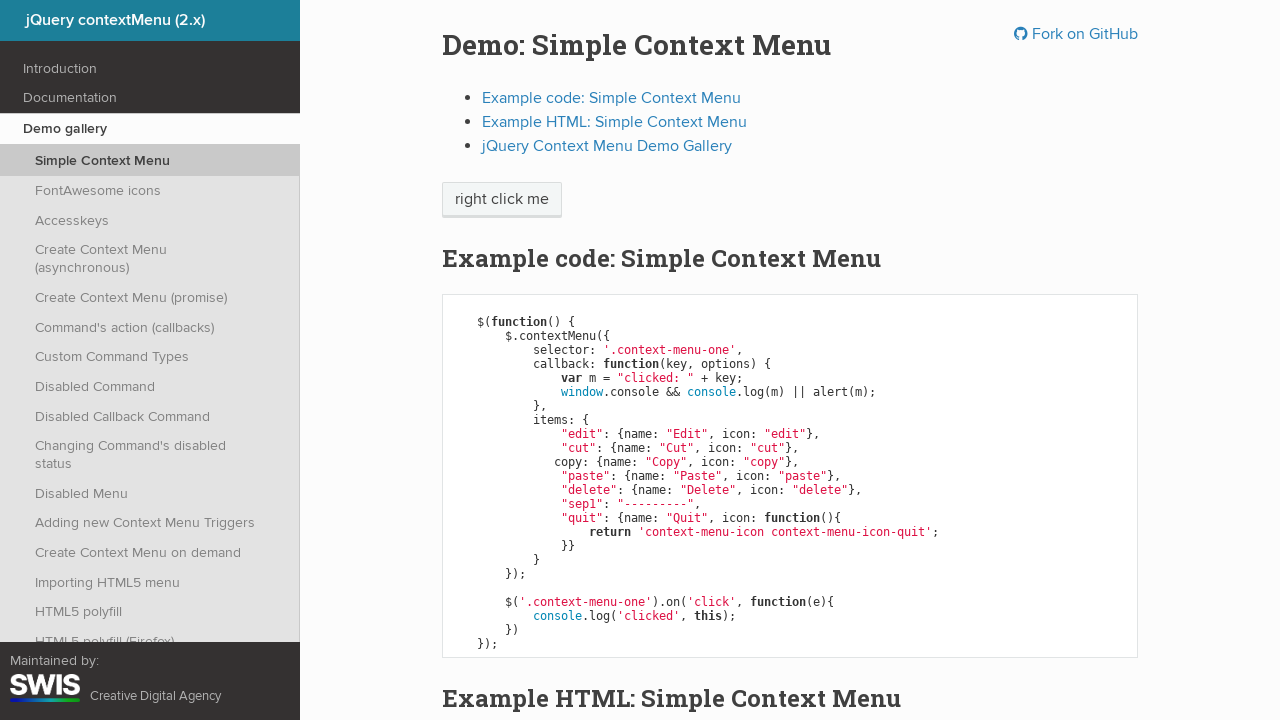

Context menu trigger element loaded
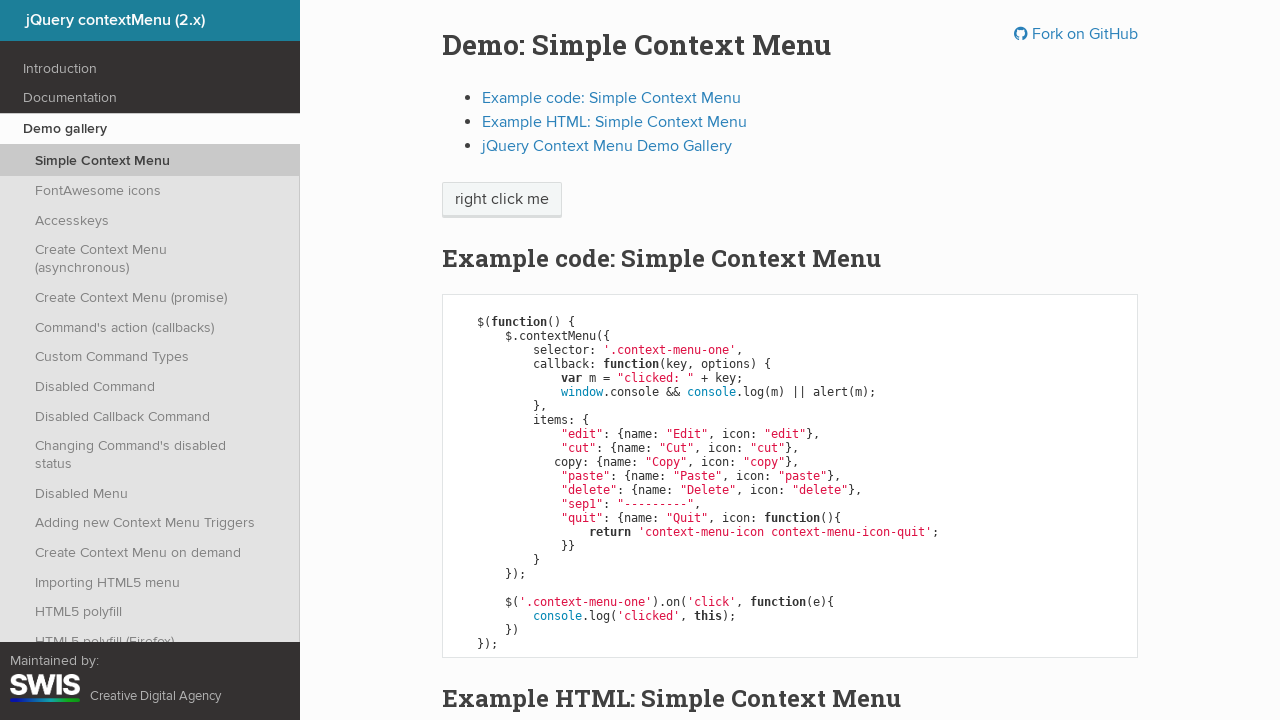

Right-clicked on context menu trigger element at (502, 200) on .context-menu-one
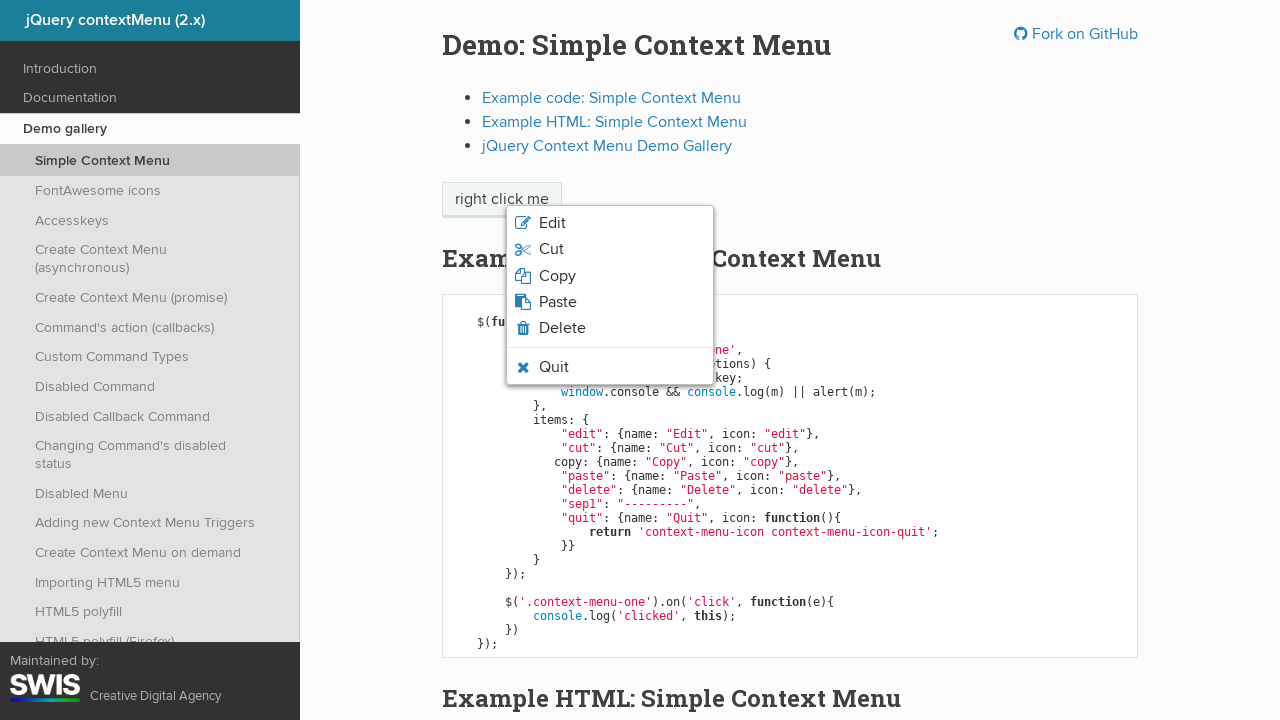

Context menu appeared with quit option visible
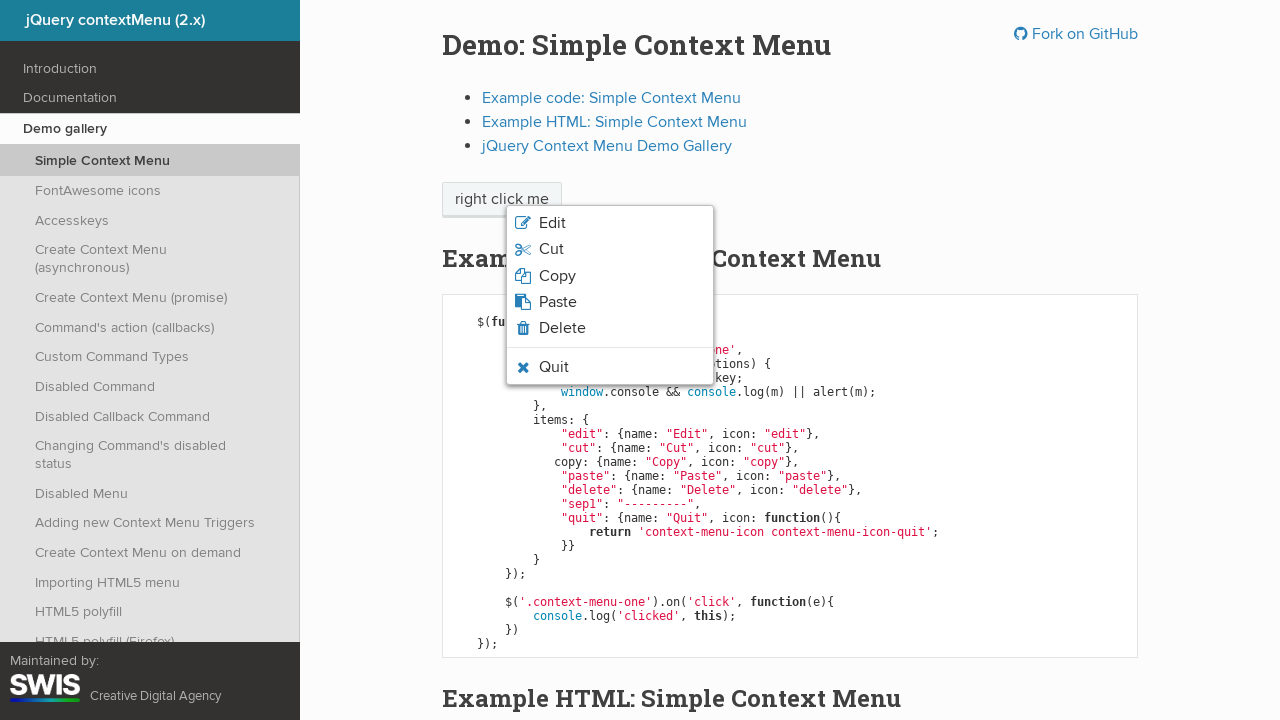

Clicked on quit option from context menu at (610, 367) on .context-menu-icon-quit
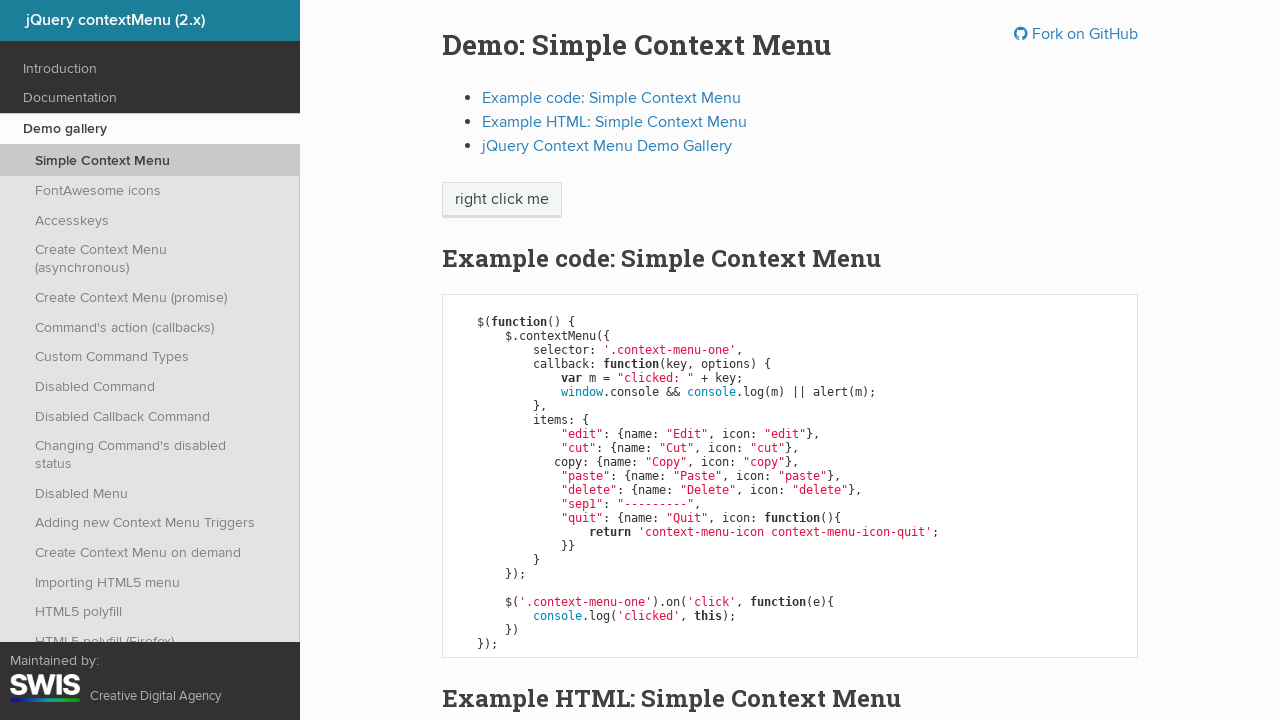

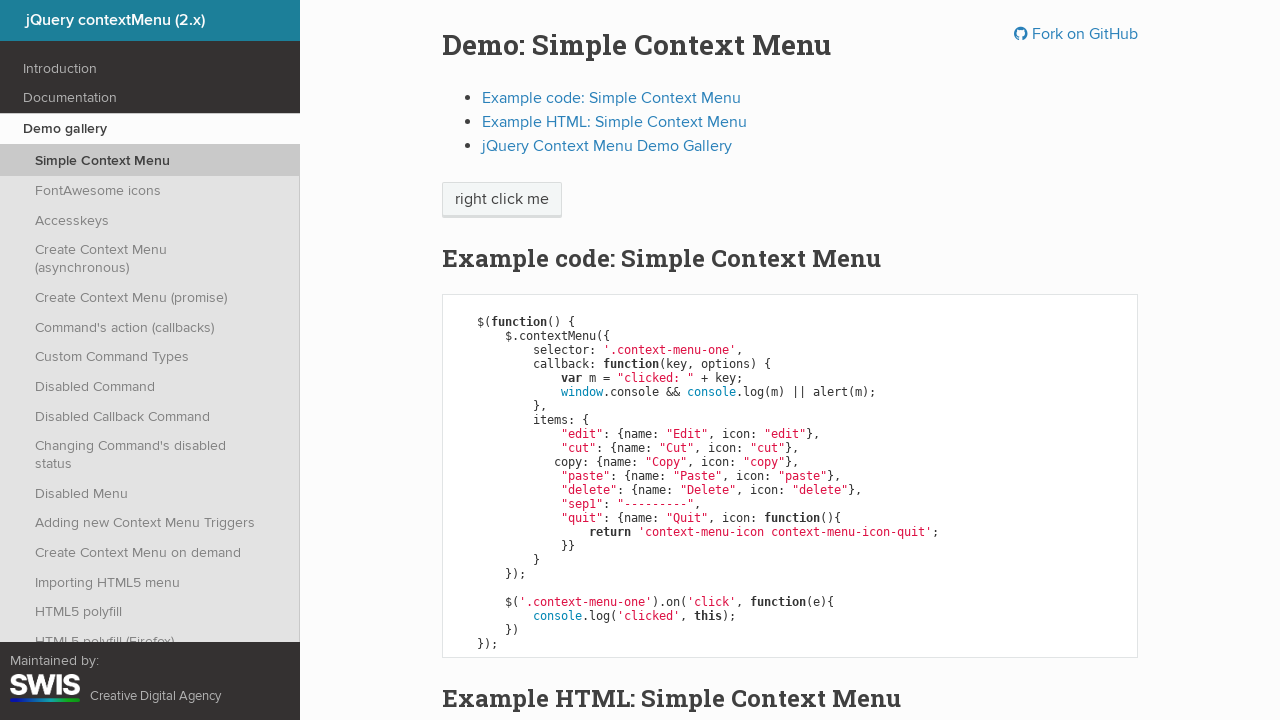